Tests JavaScript prompt alert functionality similar to the first test but with an intentional error in element selector to test error handling

Starting URL: https://testpages.herokuapp.com/styled/alerts/alert-test.html

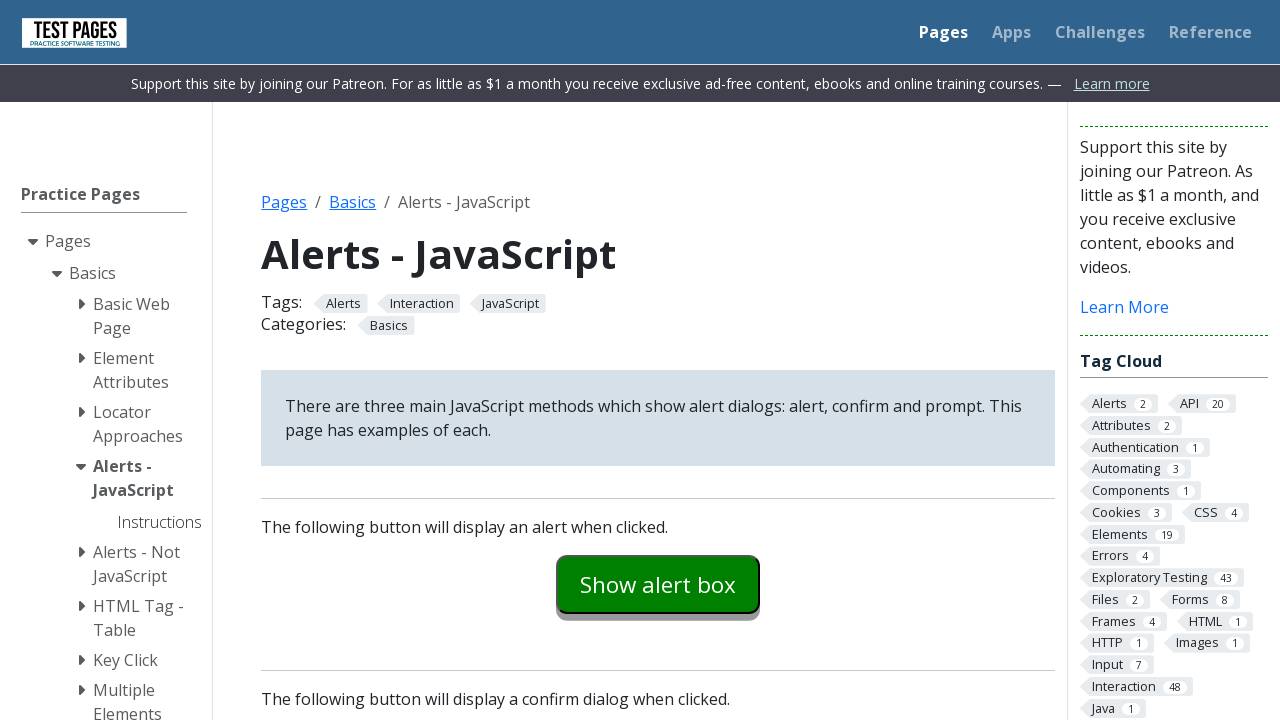

Clicked prompt example button to trigger alert at (658, 360) on #promptexample
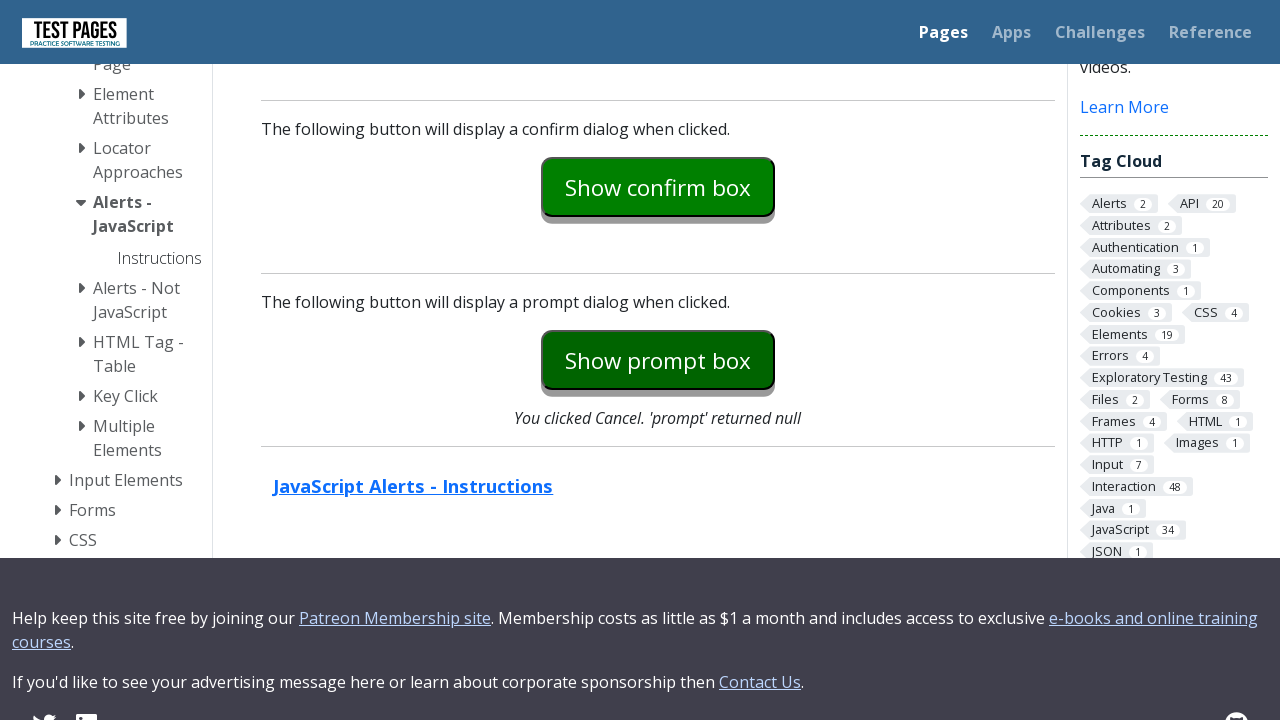

Set up dialog handler to accept prompt with 'hello' text
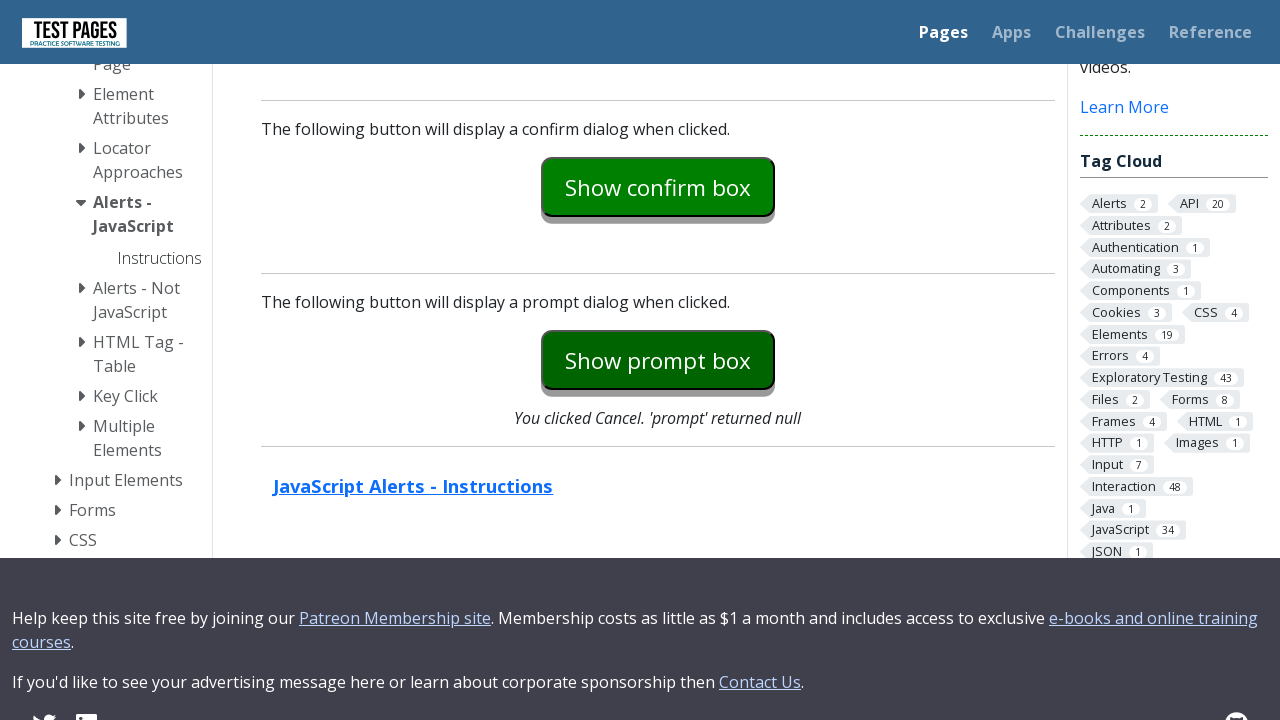

Attempted to hover over element with incorrect ID #promptexplanationn (intentional error for testing) on #promptexplanationn
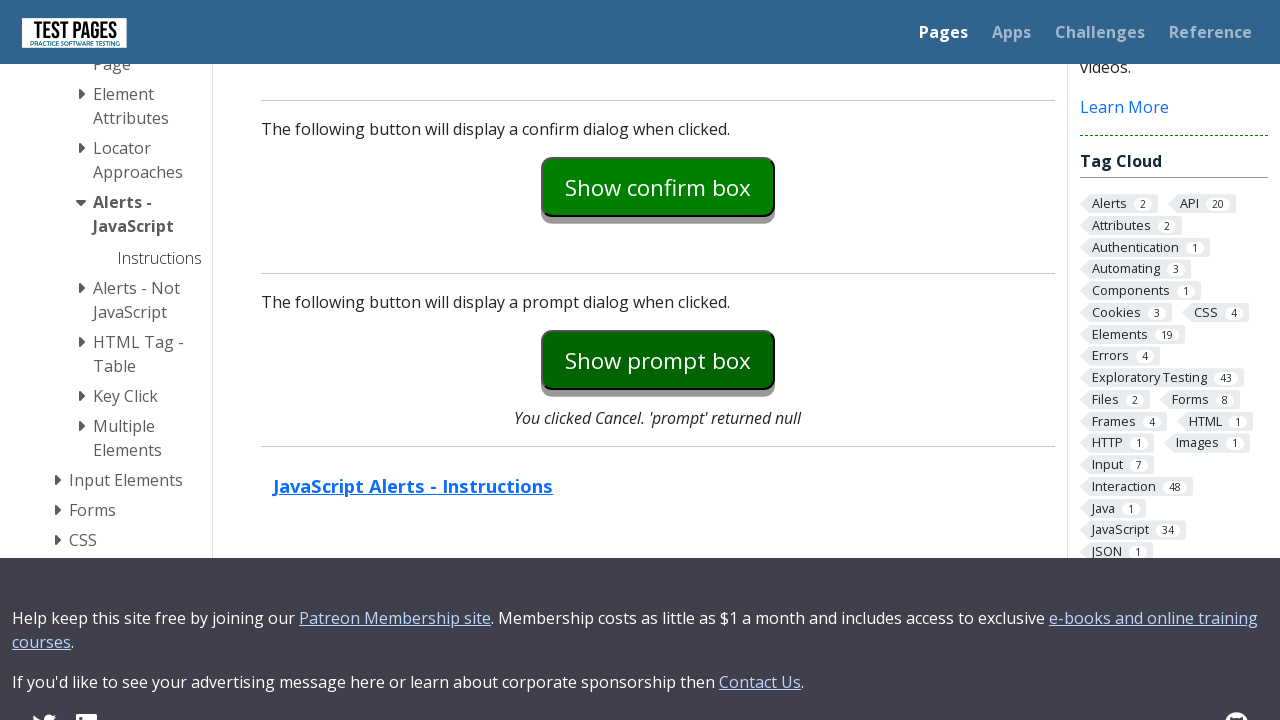

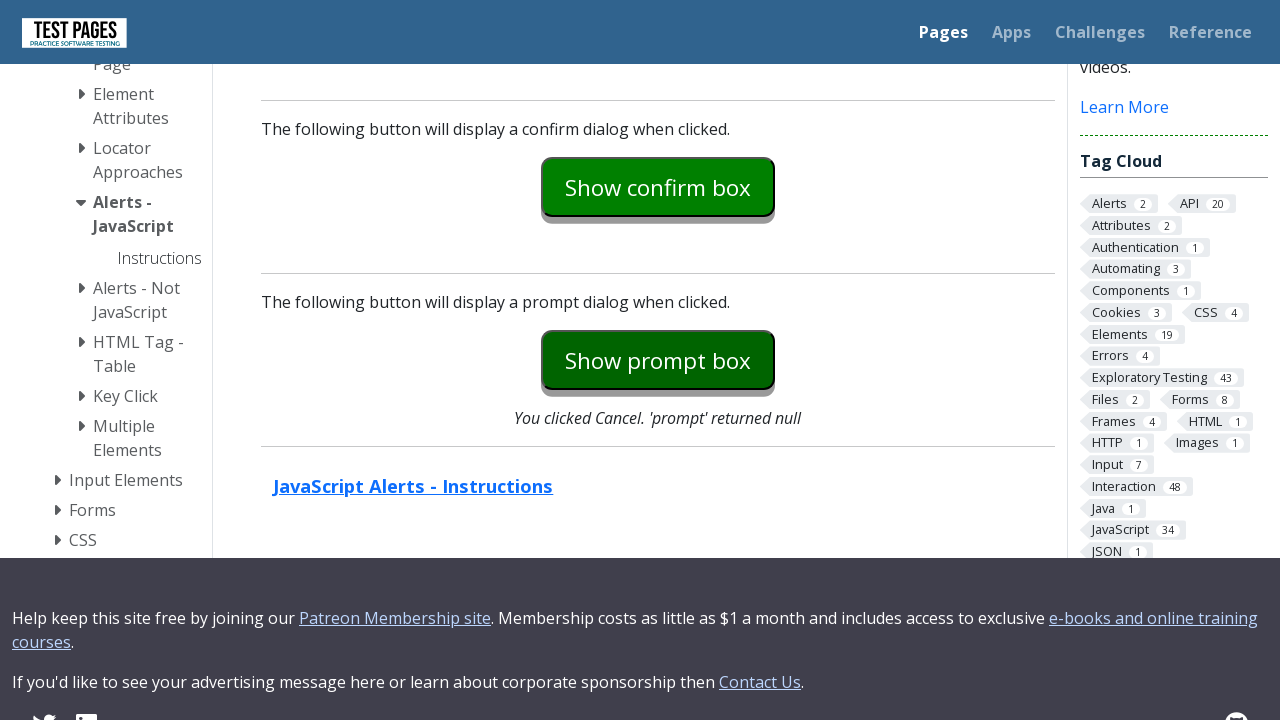